Simple navigation test that opens the SDET.live website to verify the page loads successfully

Starting URL: https://sdet.live

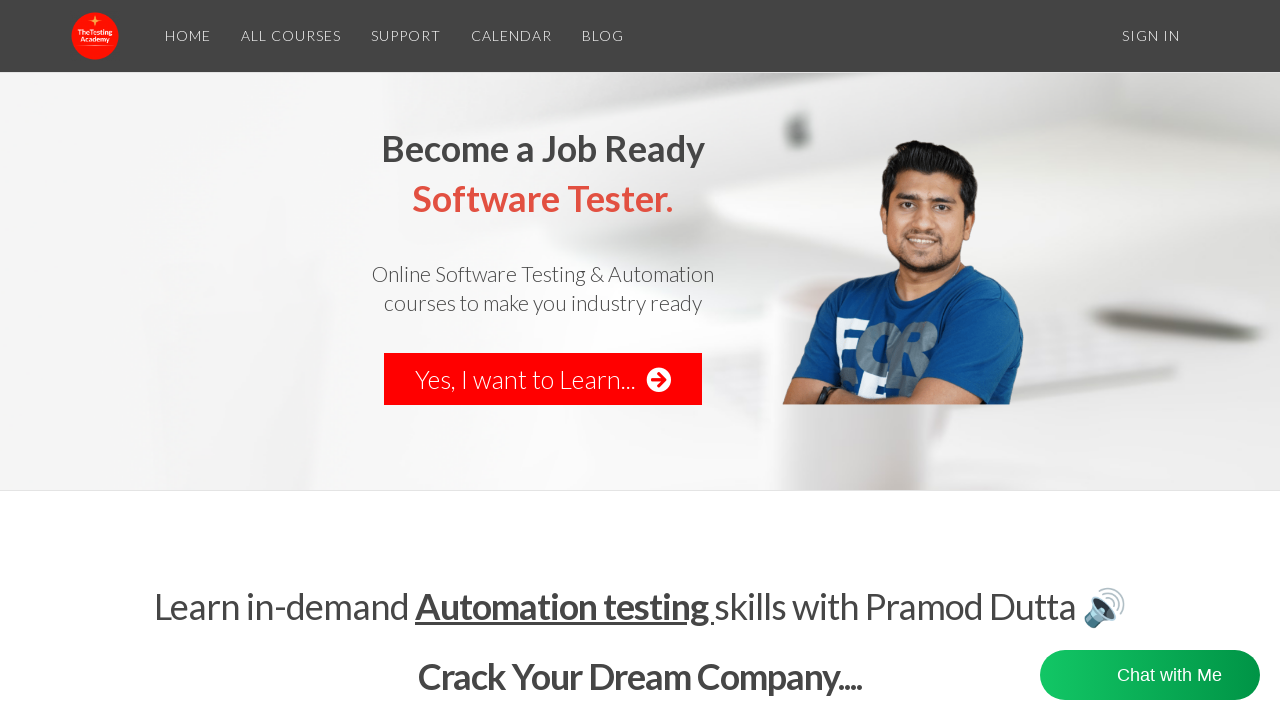

Page DOM content loaded
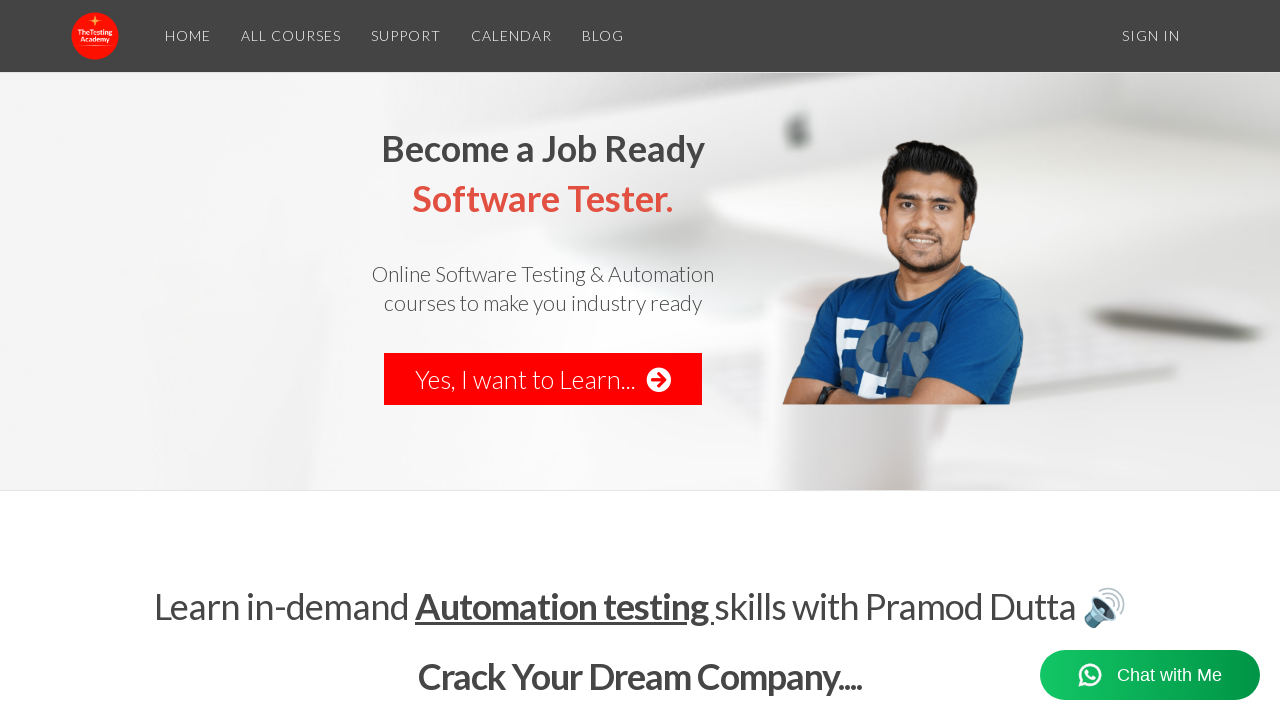

Body element found - page content verified
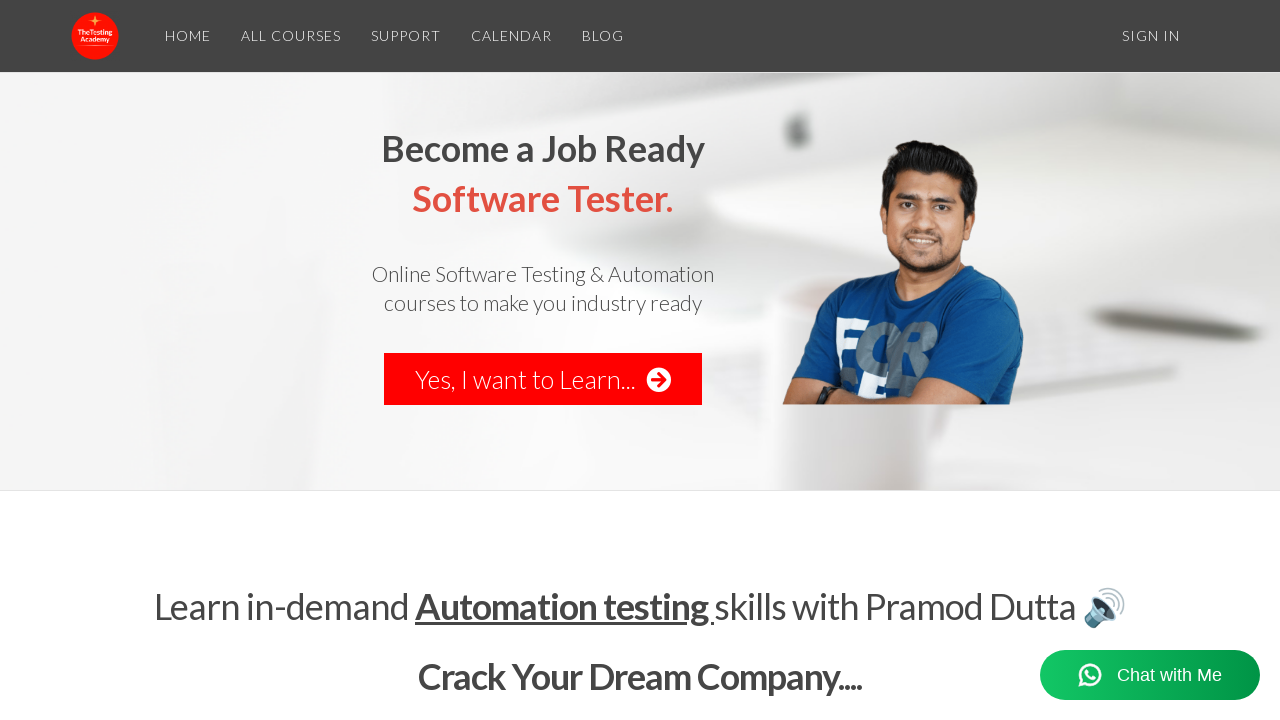

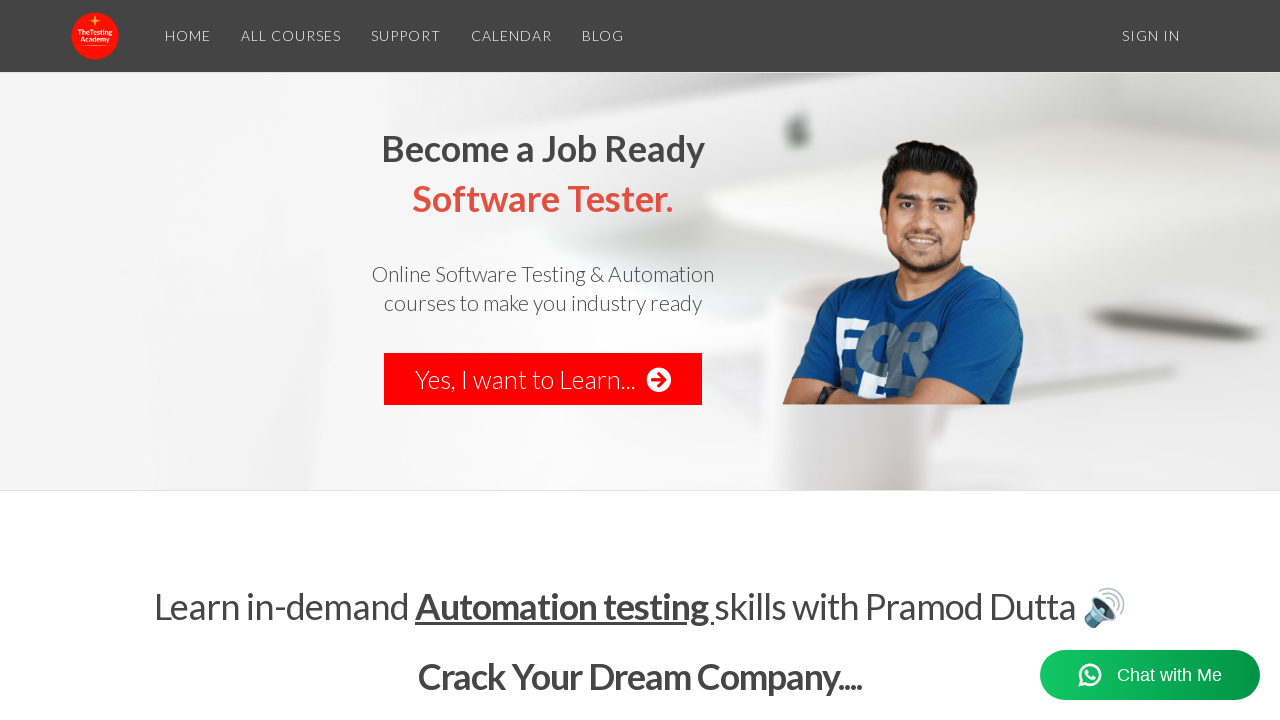